Tests button click interaction and input field manipulation by clicking a button, verifying status text changes, then clearing and filling an input field with new text

Starting URL: https://auto.fresher.dev/lessons/lession7/index.html

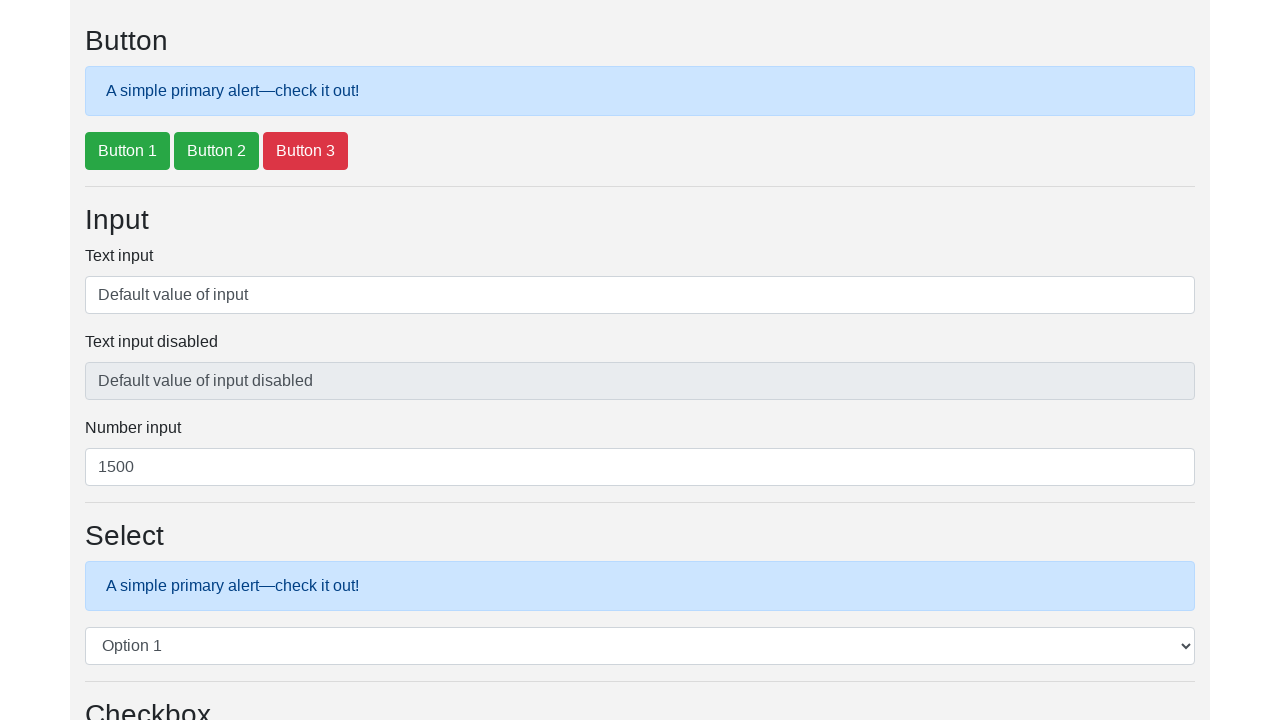

Clicked Button 1 at (128, 151) on #btnExample1
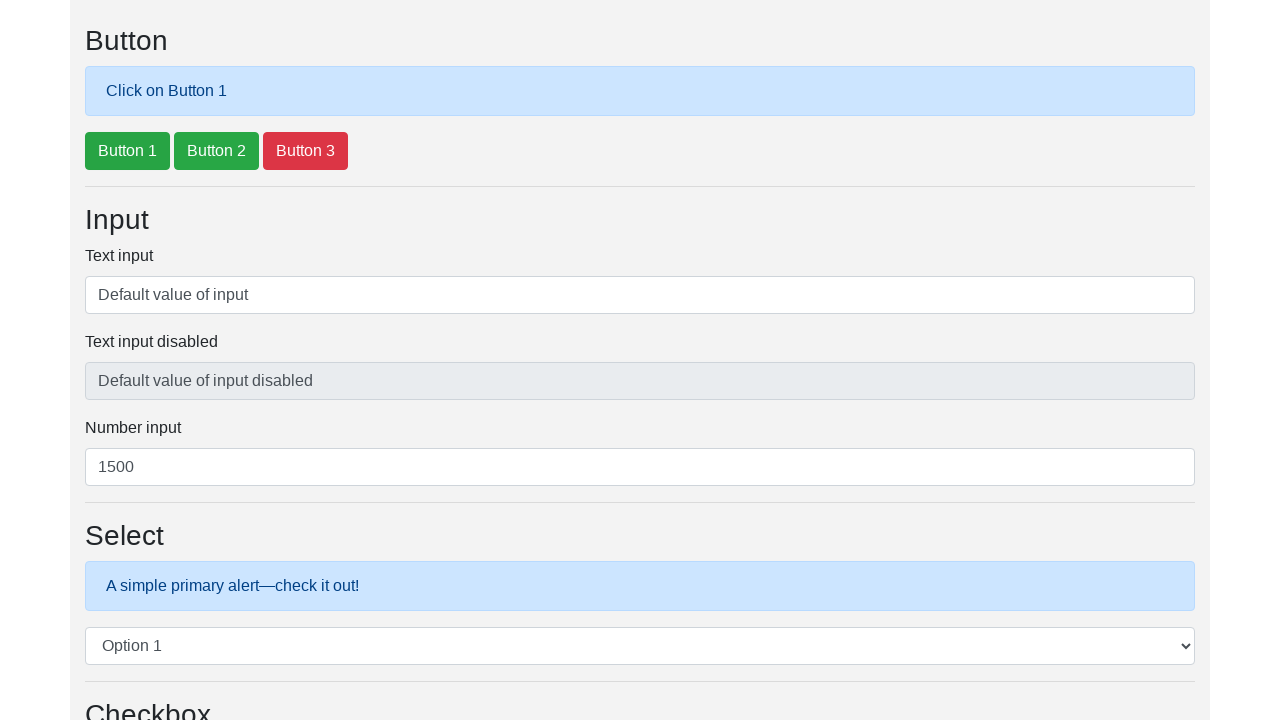

Status label loaded after button click
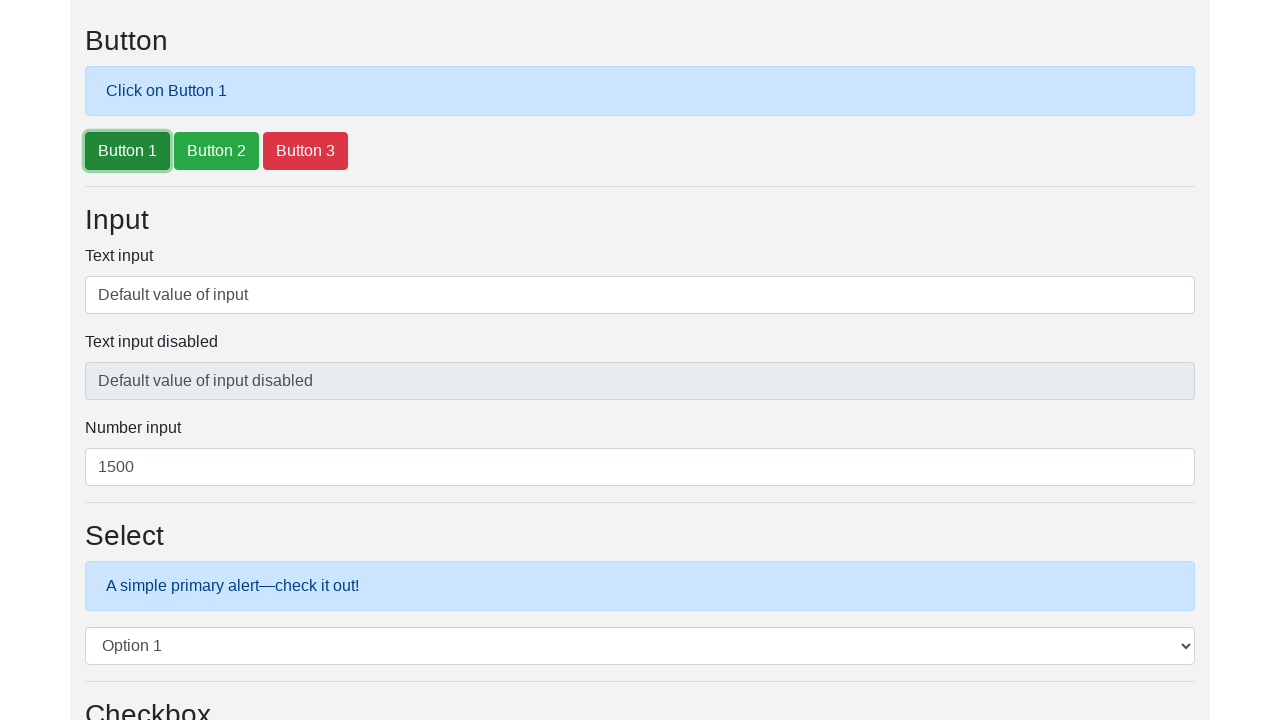

Retrieved status text: 'Click on Button 1'
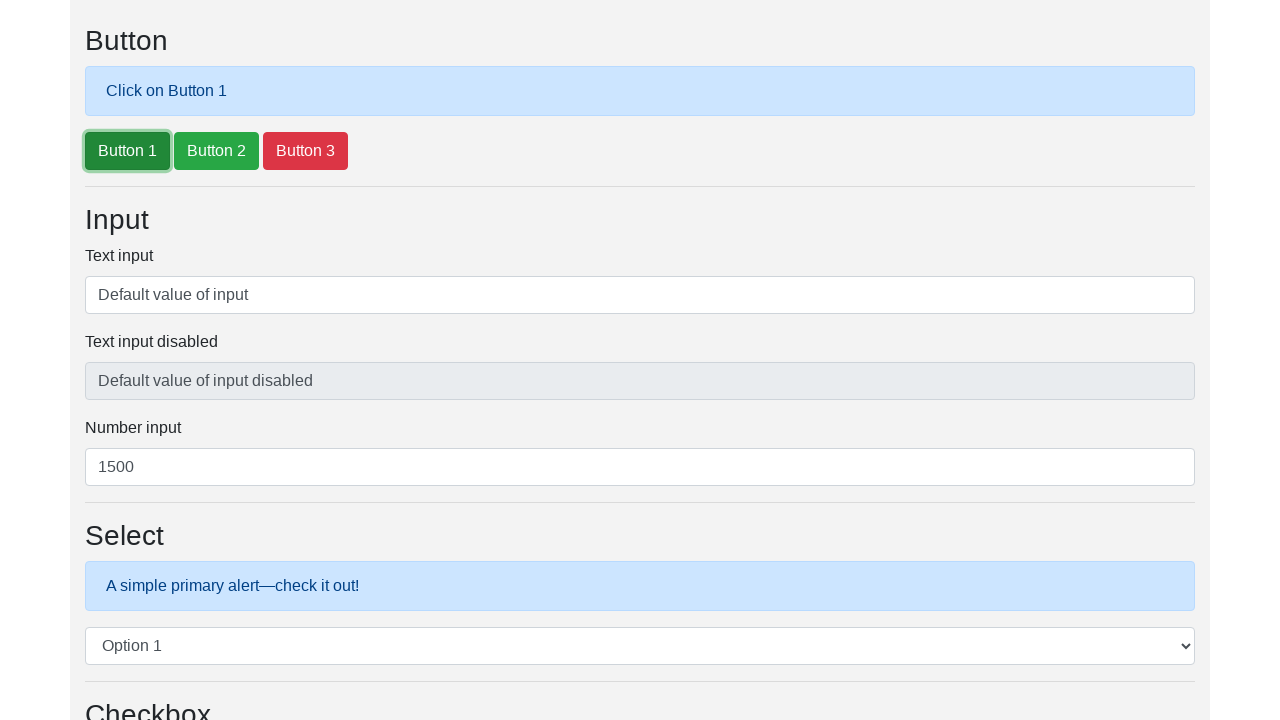

Verified status text equals 'Click on Button 1'
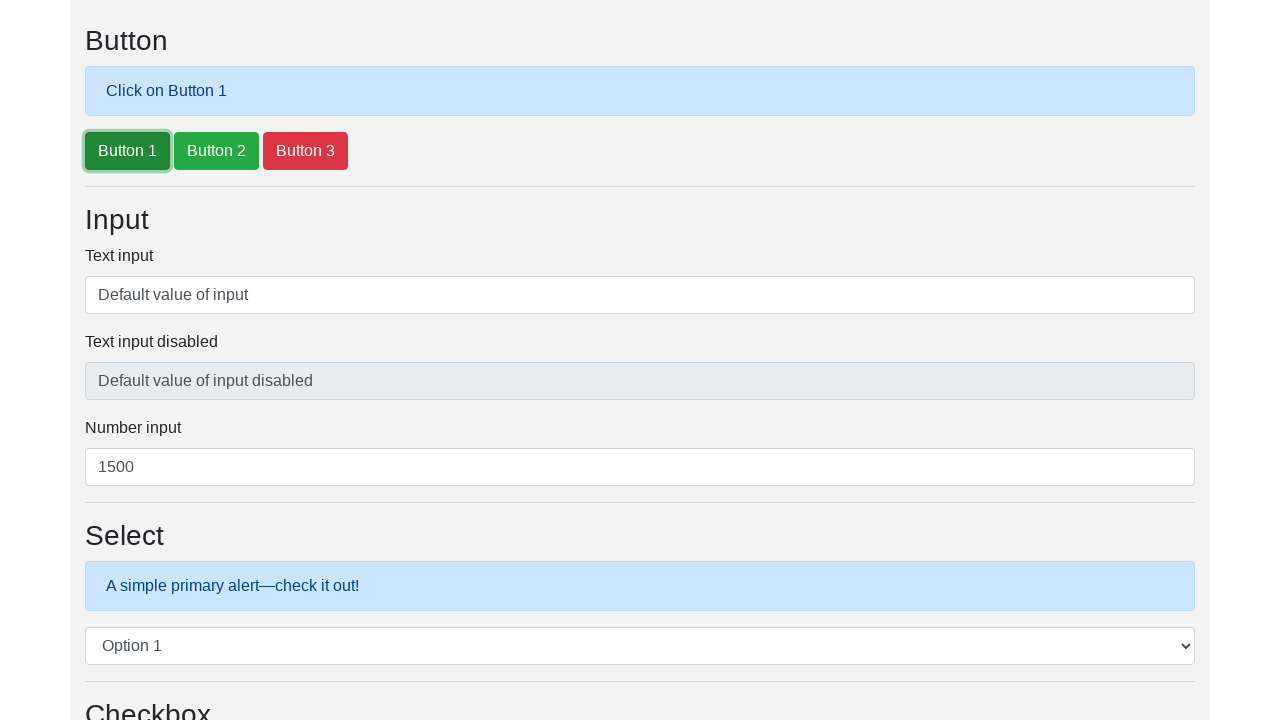

Located input field #txtInput1
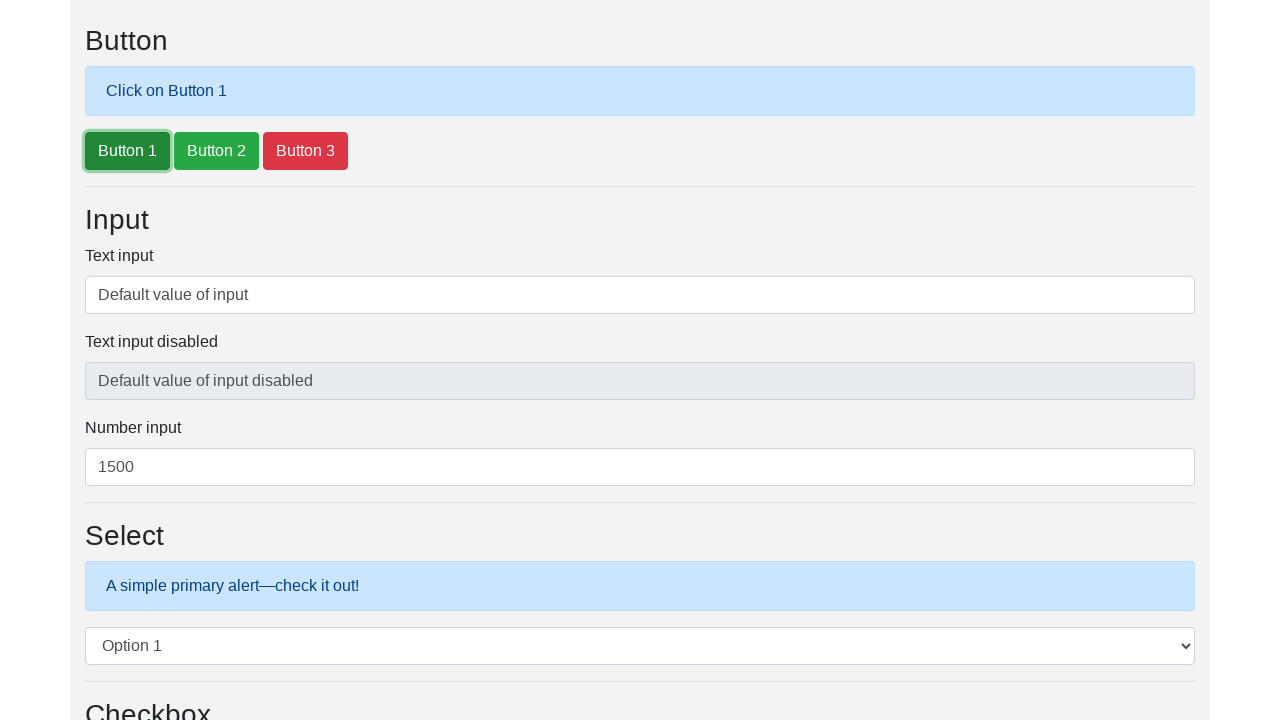

Retrieved input field value: 'Default value of input'
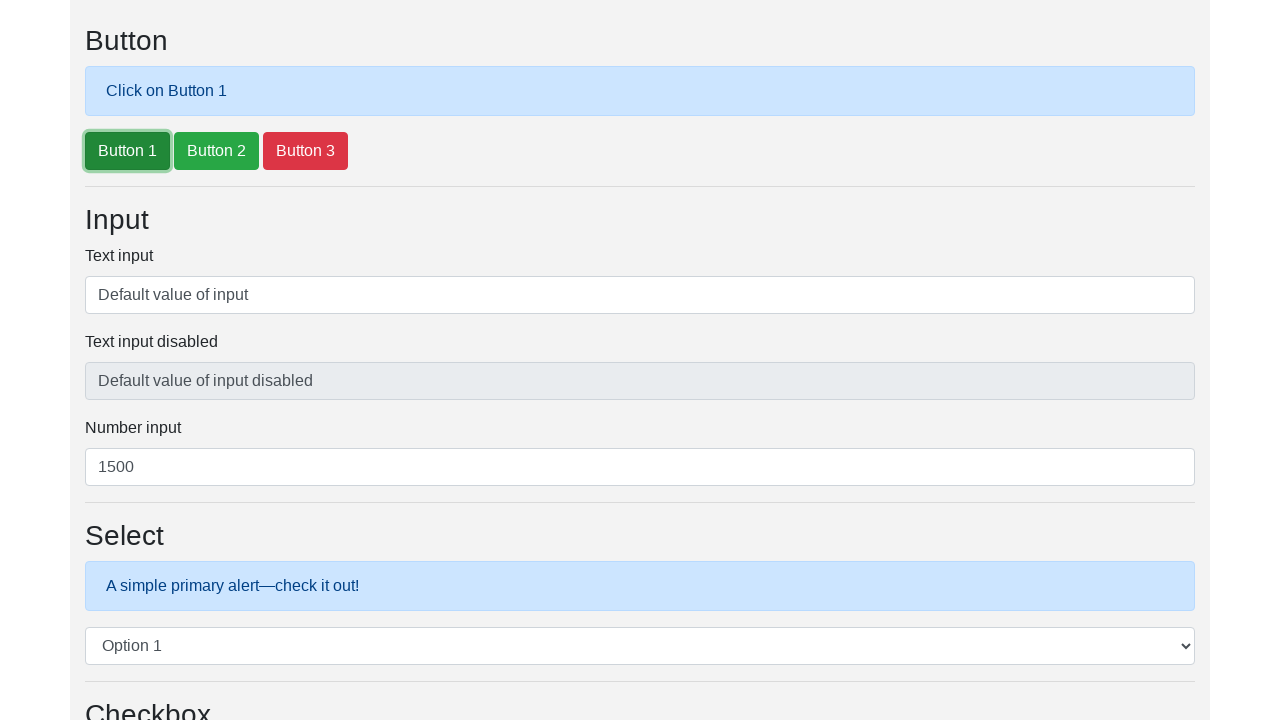

Verified input field contains default value
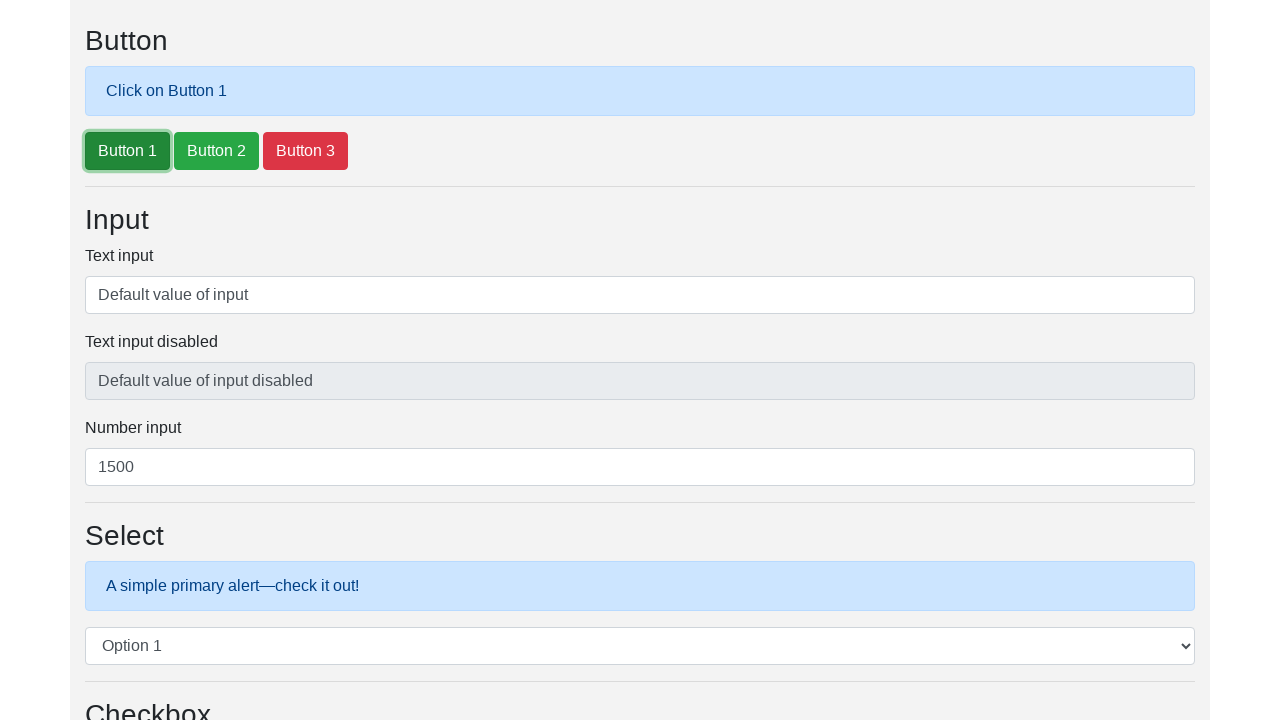

Cleared input field on #txtInput1
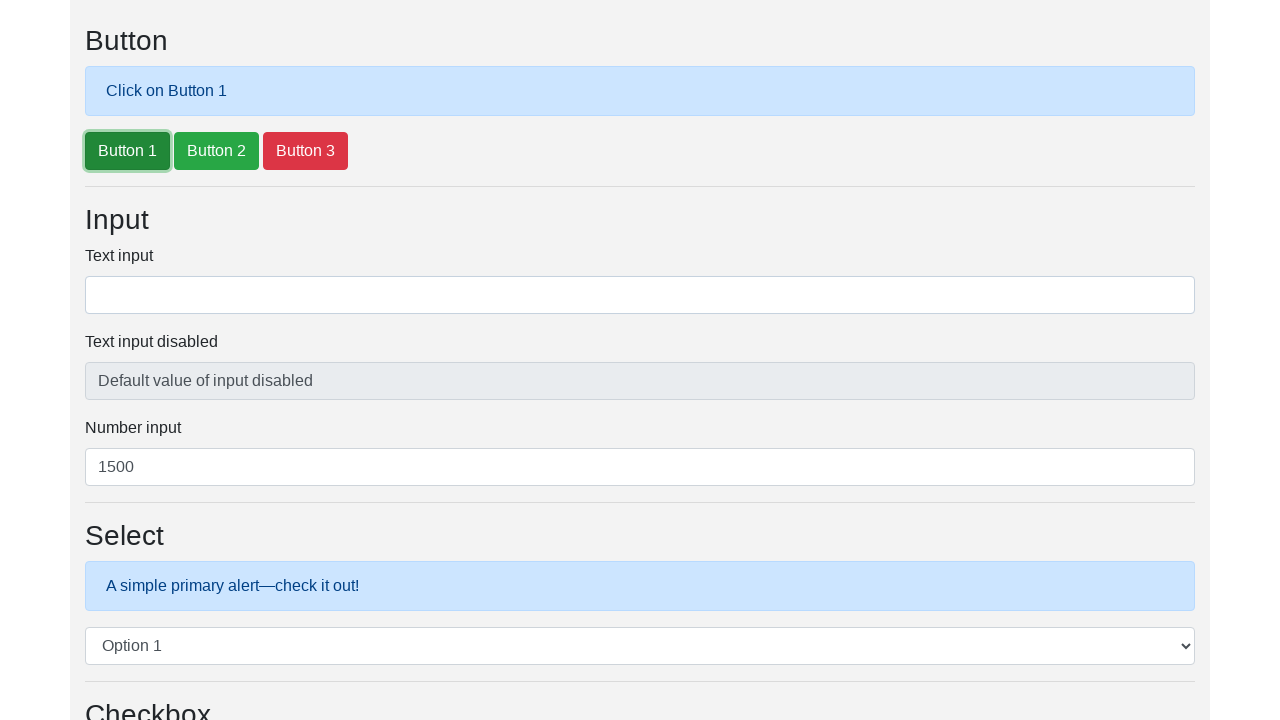

Filled input field with 'New' on #txtInput1
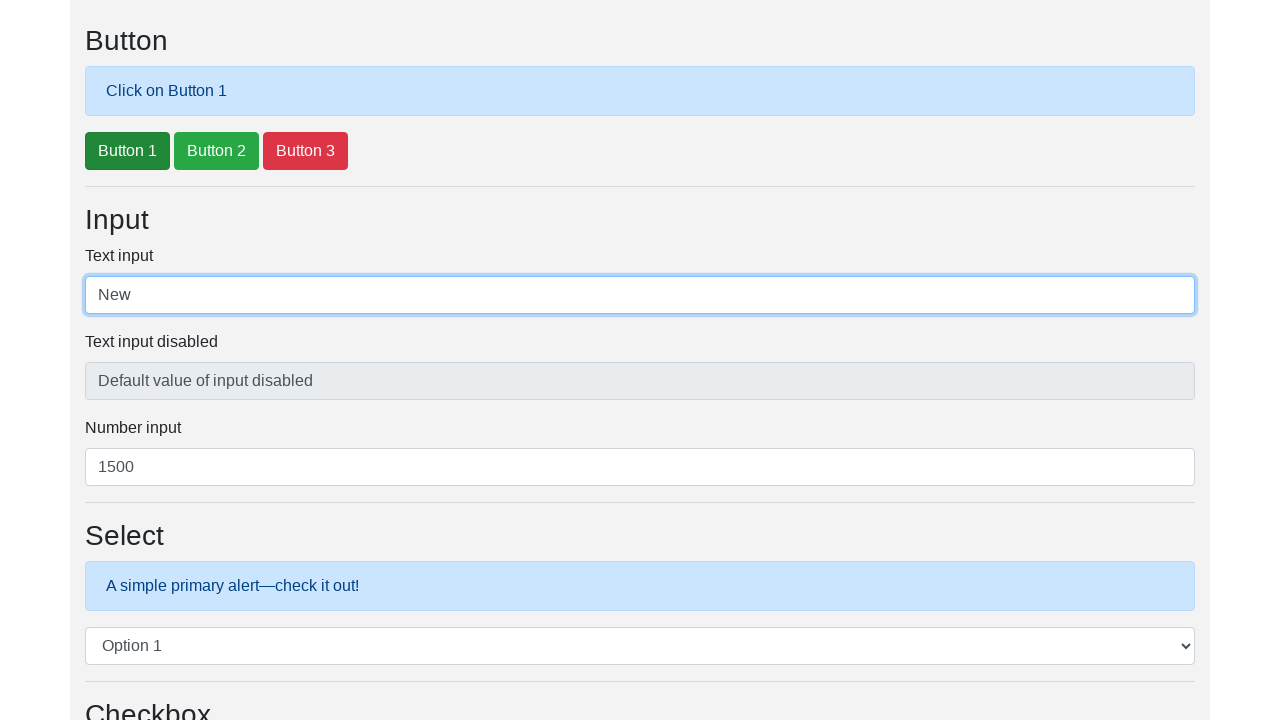

Retrieved updated input field value: 'New'
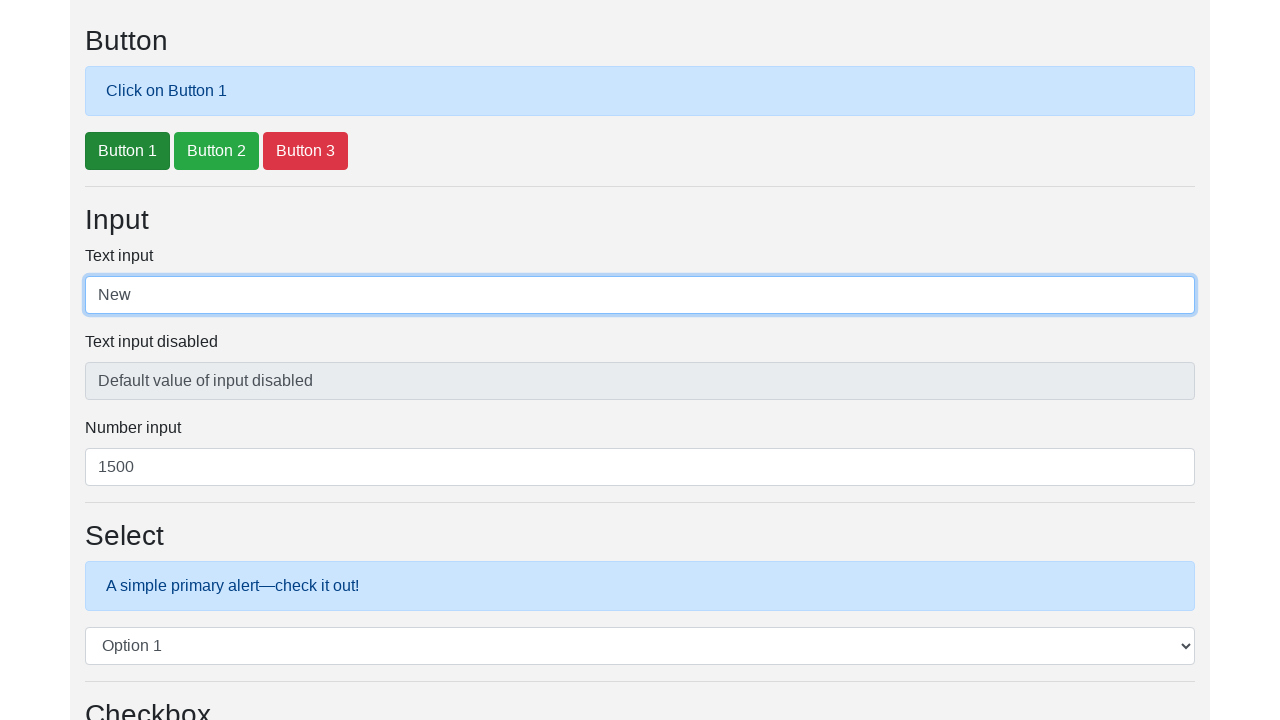

Verified input field value equals 'New'
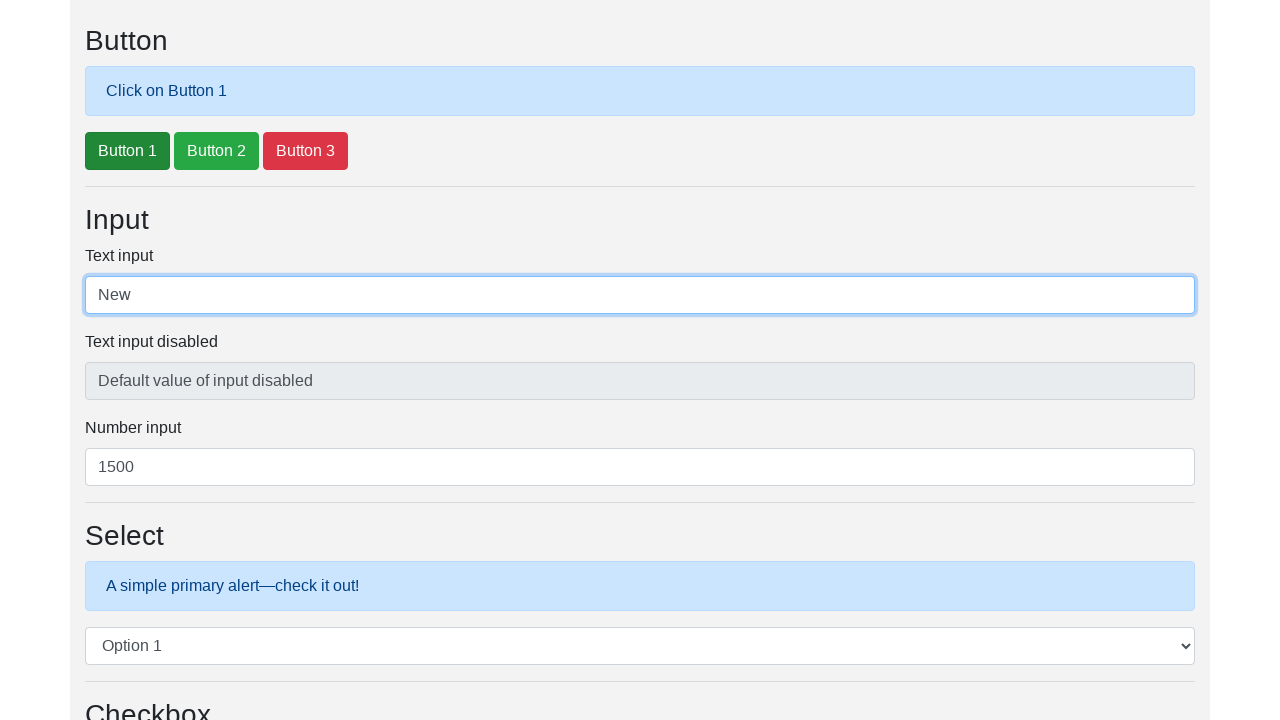

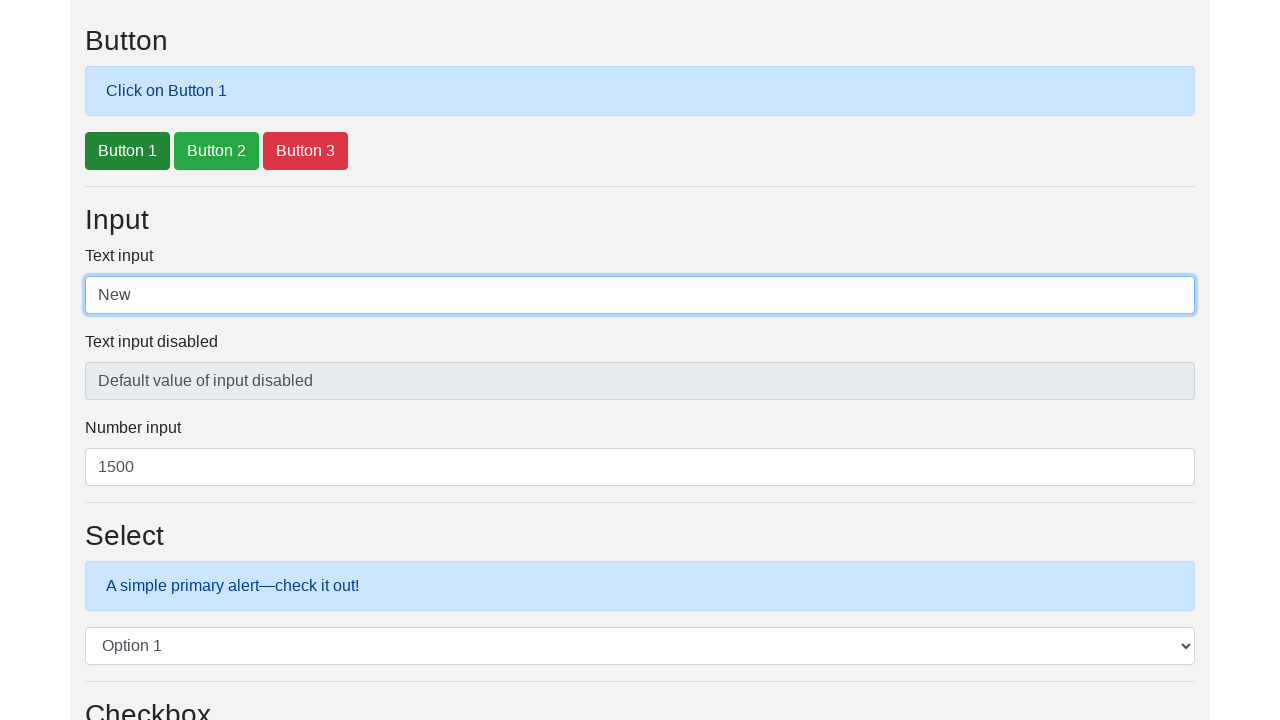